Tests jQuery UI selectable functionality by clicking multiple list items to select them

Starting URL: http://jqueryui.com/resources/demos/selectable/default.html

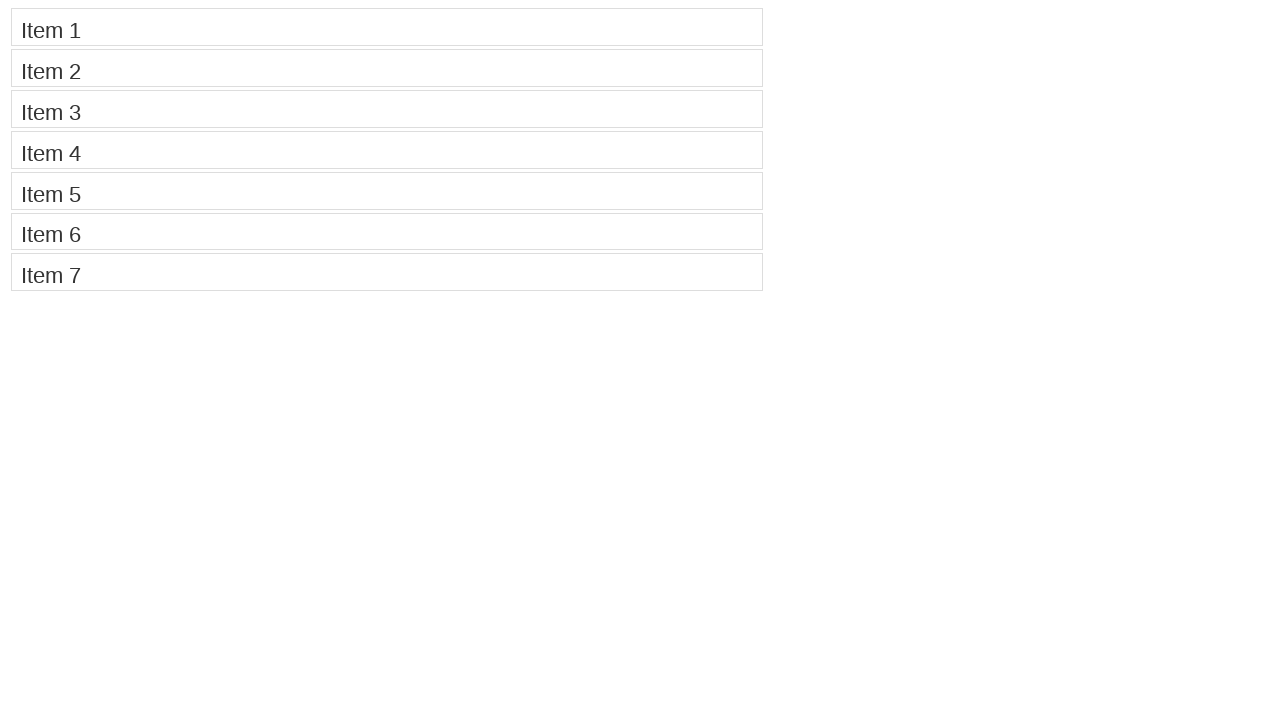

Navigated to jQuery UI selectable demo page
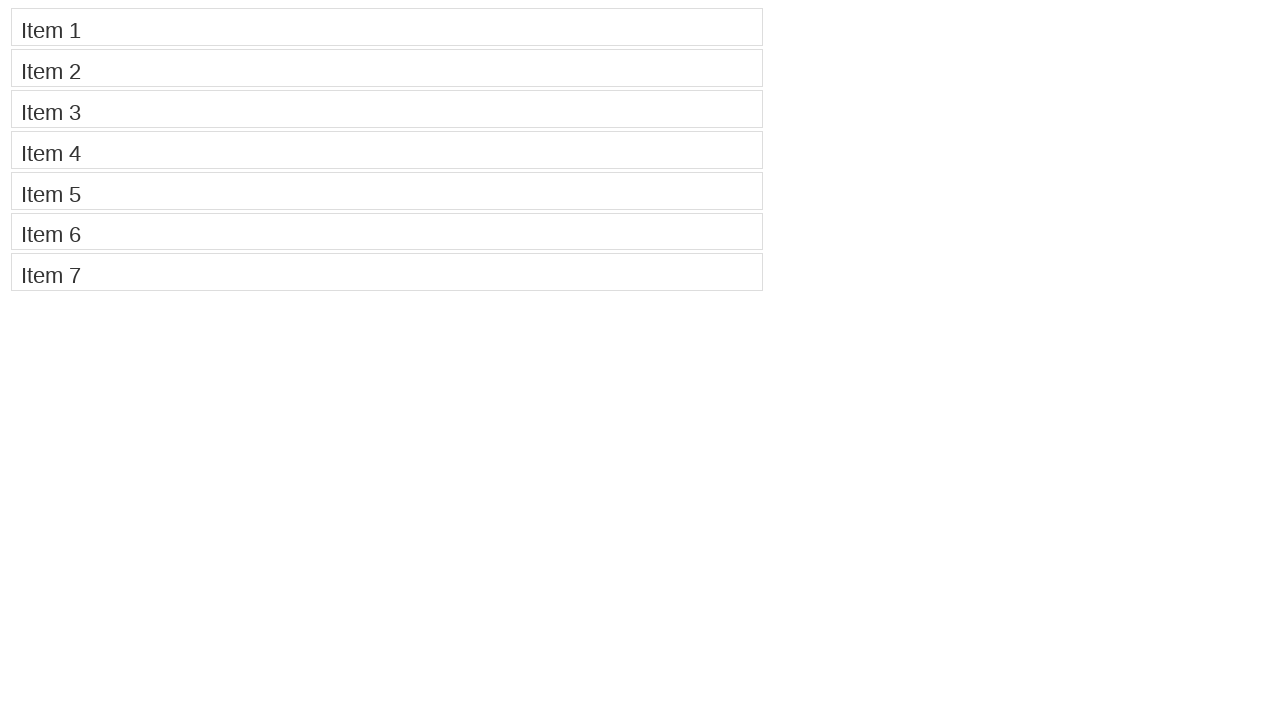

Located all list items in the selectable list
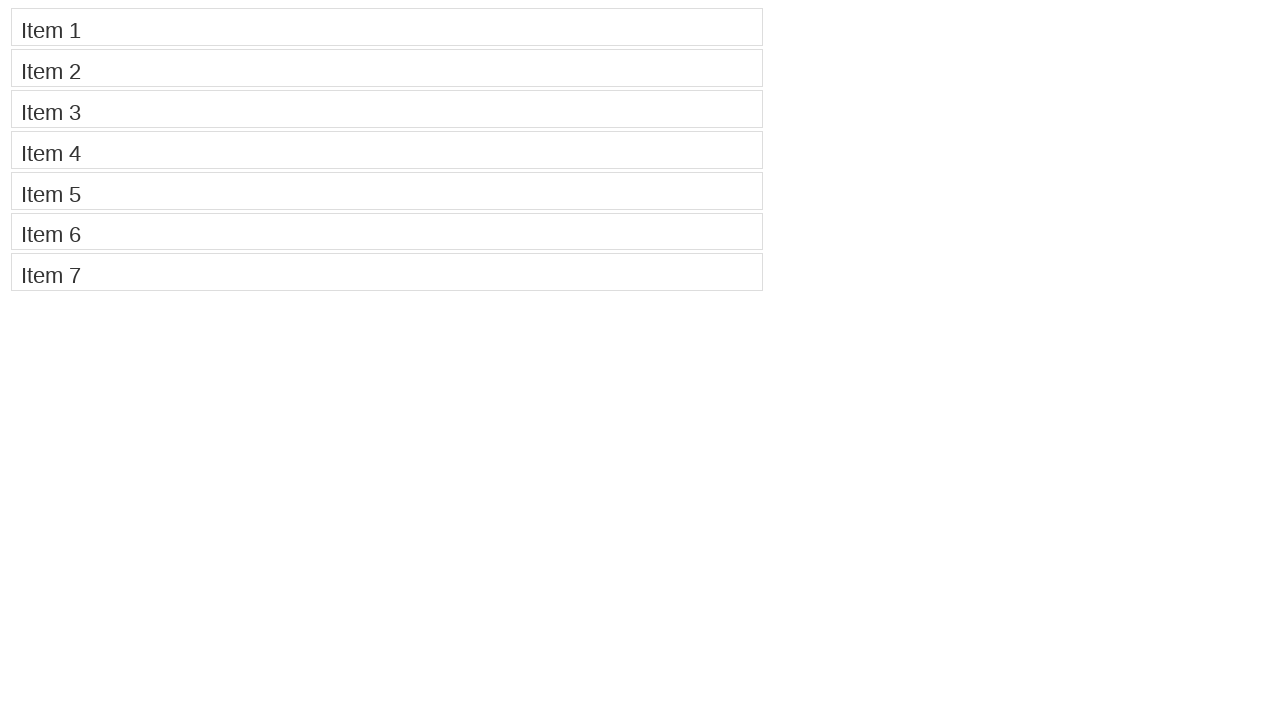

Clicked second list item to select it at (387, 68) on ol#selectable > * >> nth=1
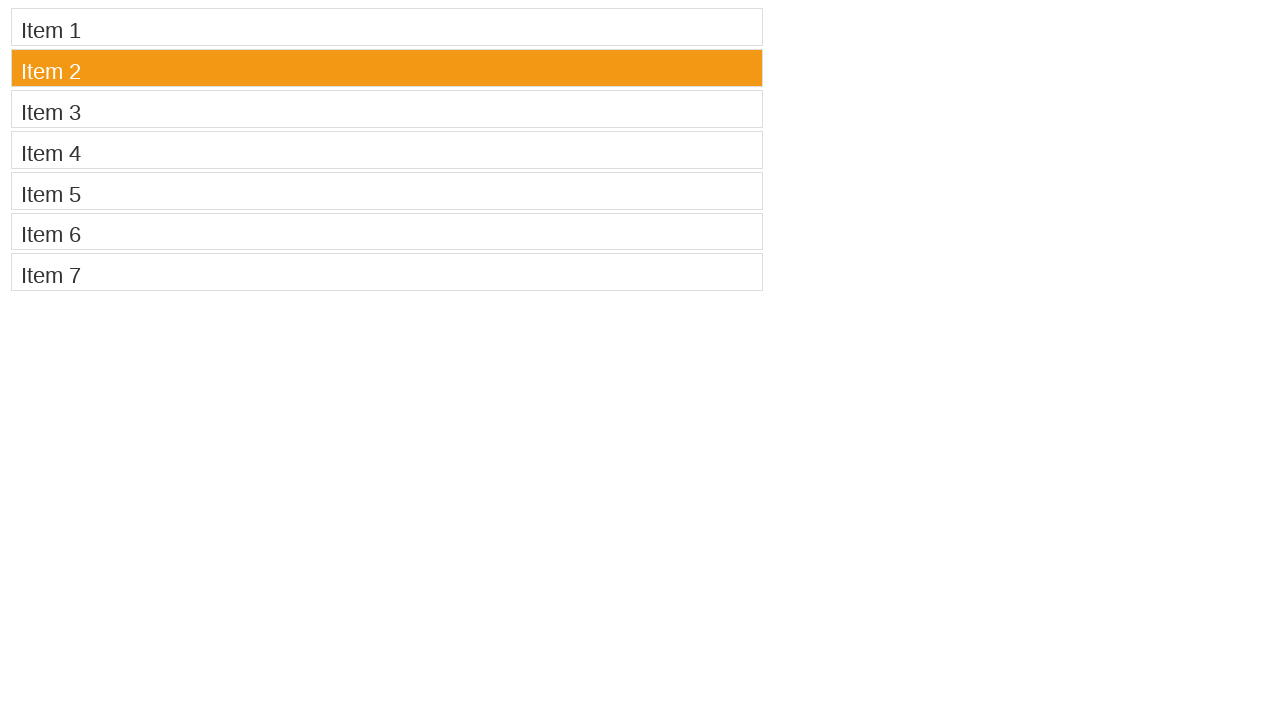

Clicked third list item to select it at (387, 109) on ol#selectable > * >> nth=2
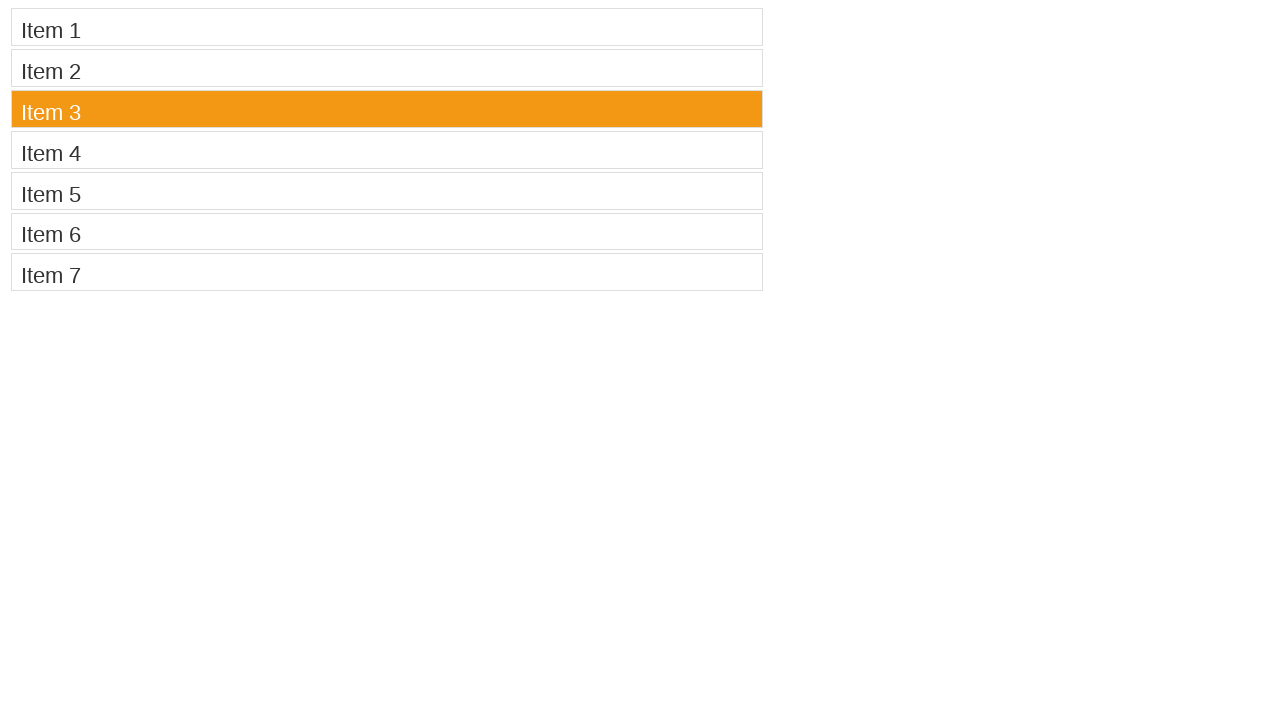

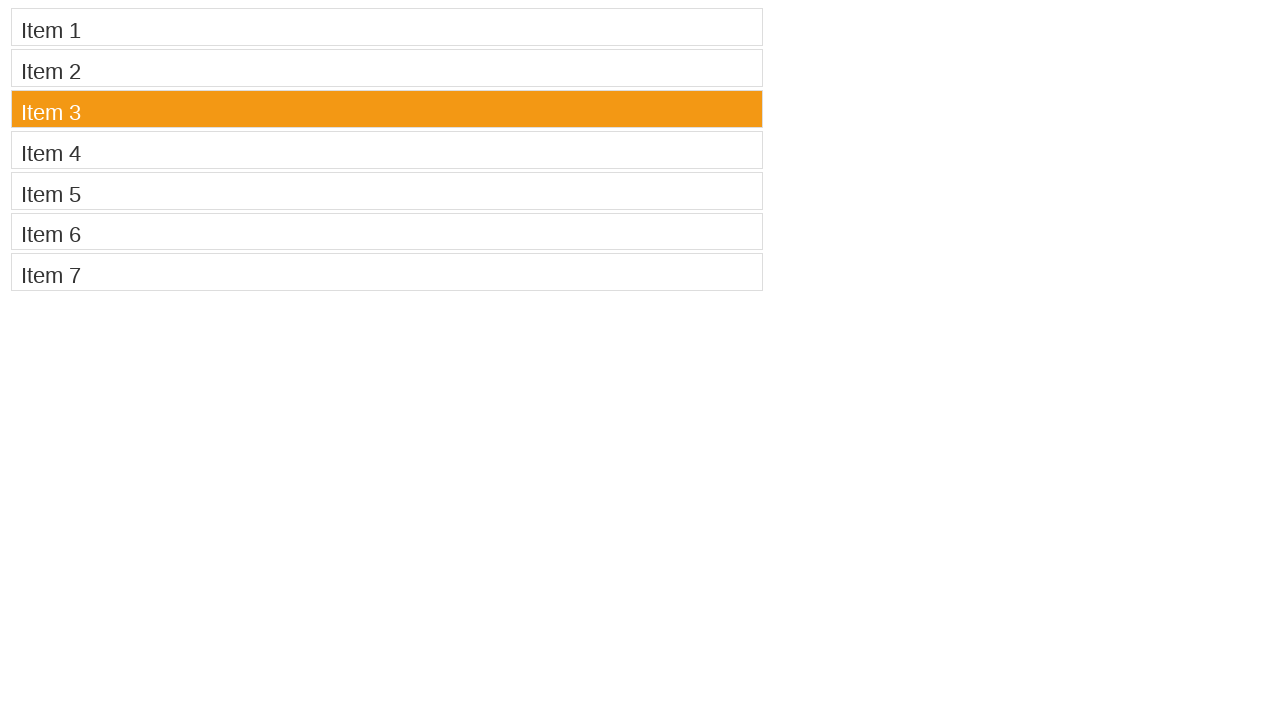